Tests that the Clear completed button is hidden when there are no completed items

Starting URL: https://demo.playwright.dev/todomvc

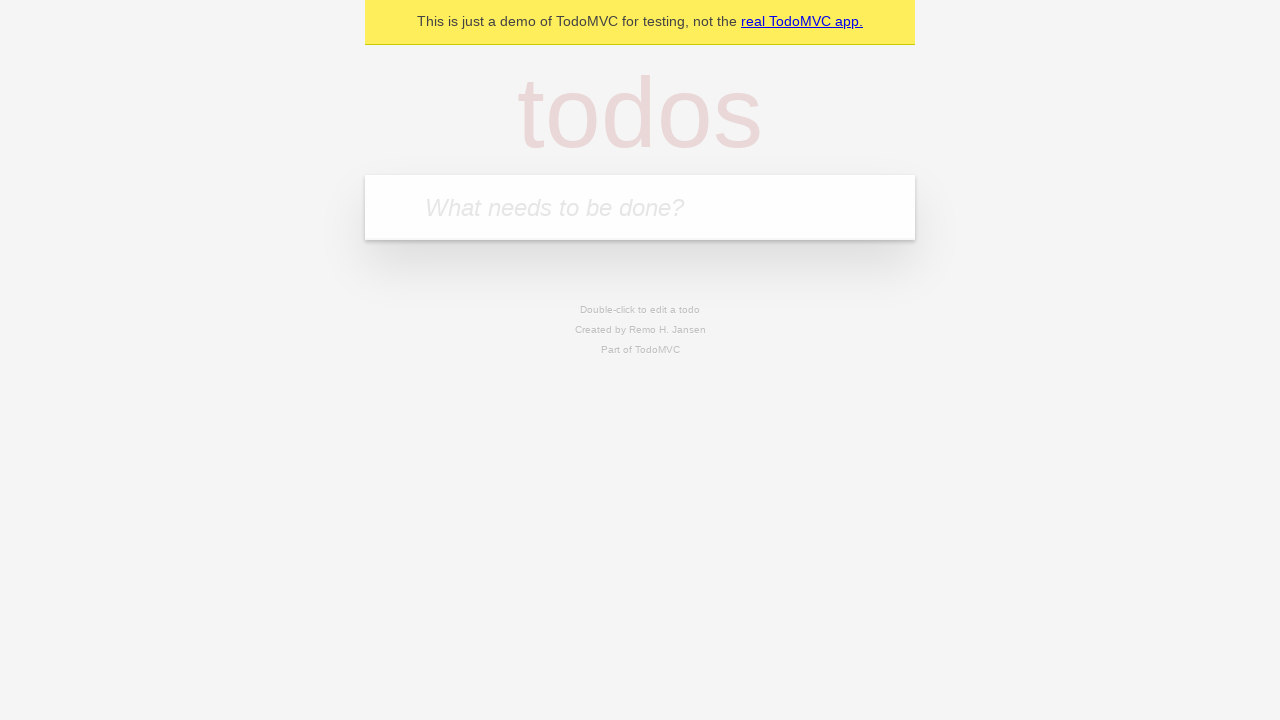

Filled todo input with 'buy some cheese' on internal:attr=[placeholder="What needs to be done?"i]
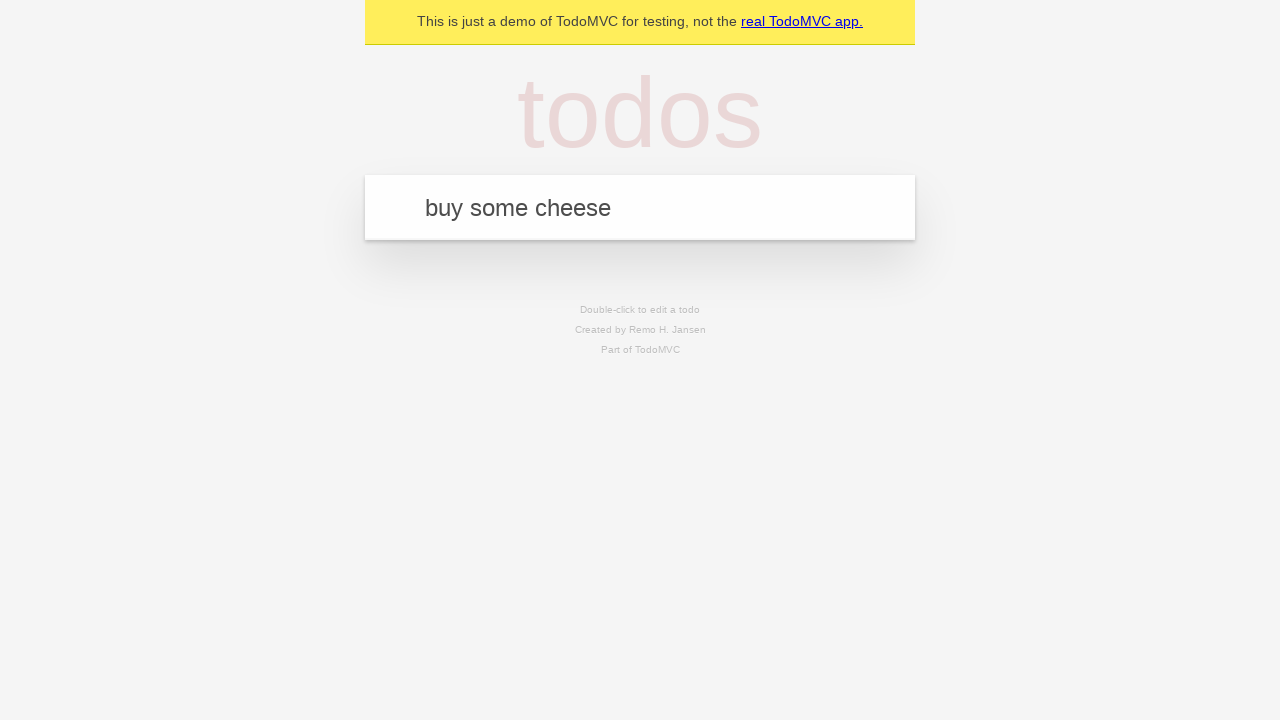

Pressed Enter to add todo 'buy some cheese' on internal:attr=[placeholder="What needs to be done?"i]
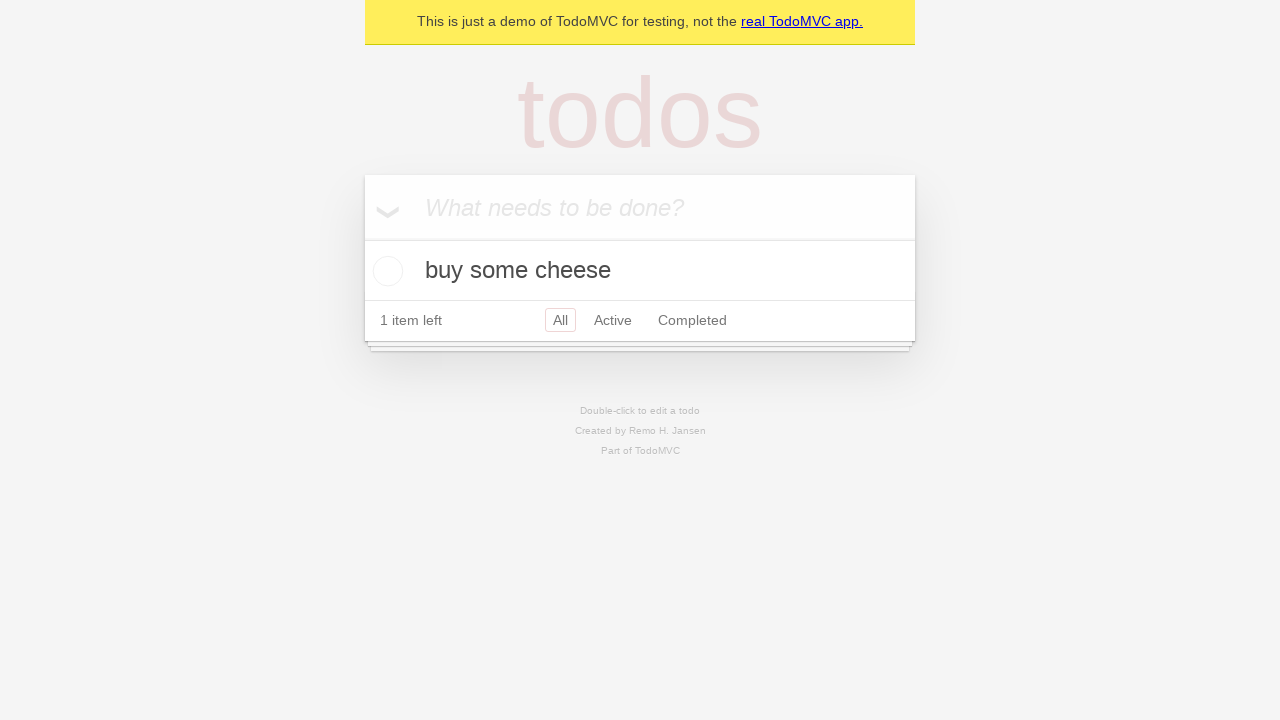

Filled todo input with 'feed the cat' on internal:attr=[placeholder="What needs to be done?"i]
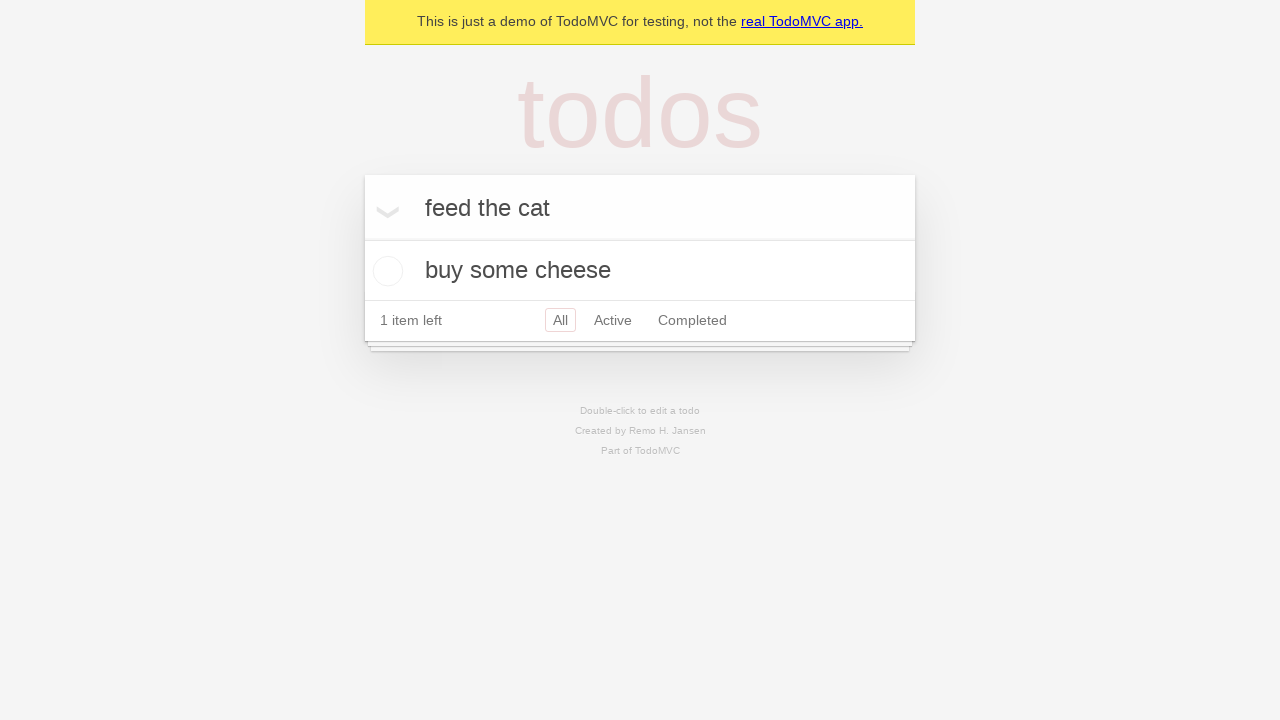

Pressed Enter to add todo 'feed the cat' on internal:attr=[placeholder="What needs to be done?"i]
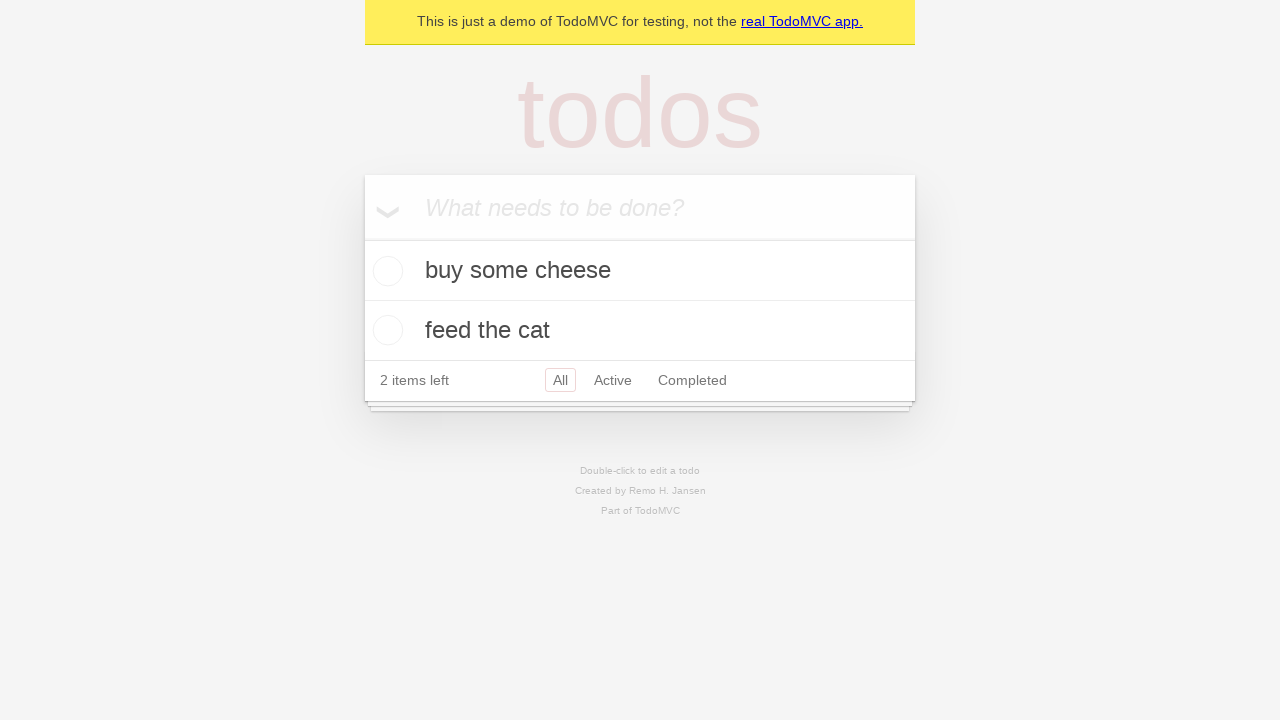

Filled todo input with 'book a doctors appointment' on internal:attr=[placeholder="What needs to be done?"i]
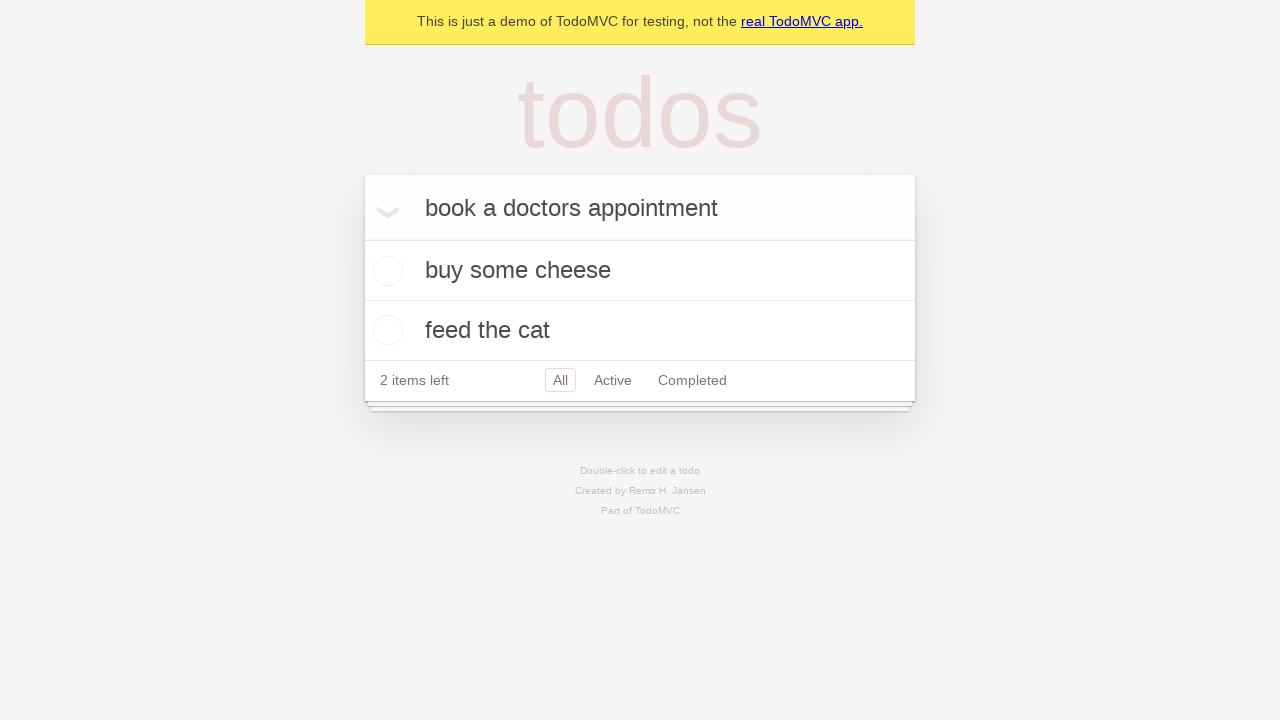

Pressed Enter to add todo 'book a doctors appointment' on internal:attr=[placeholder="What needs to be done?"i]
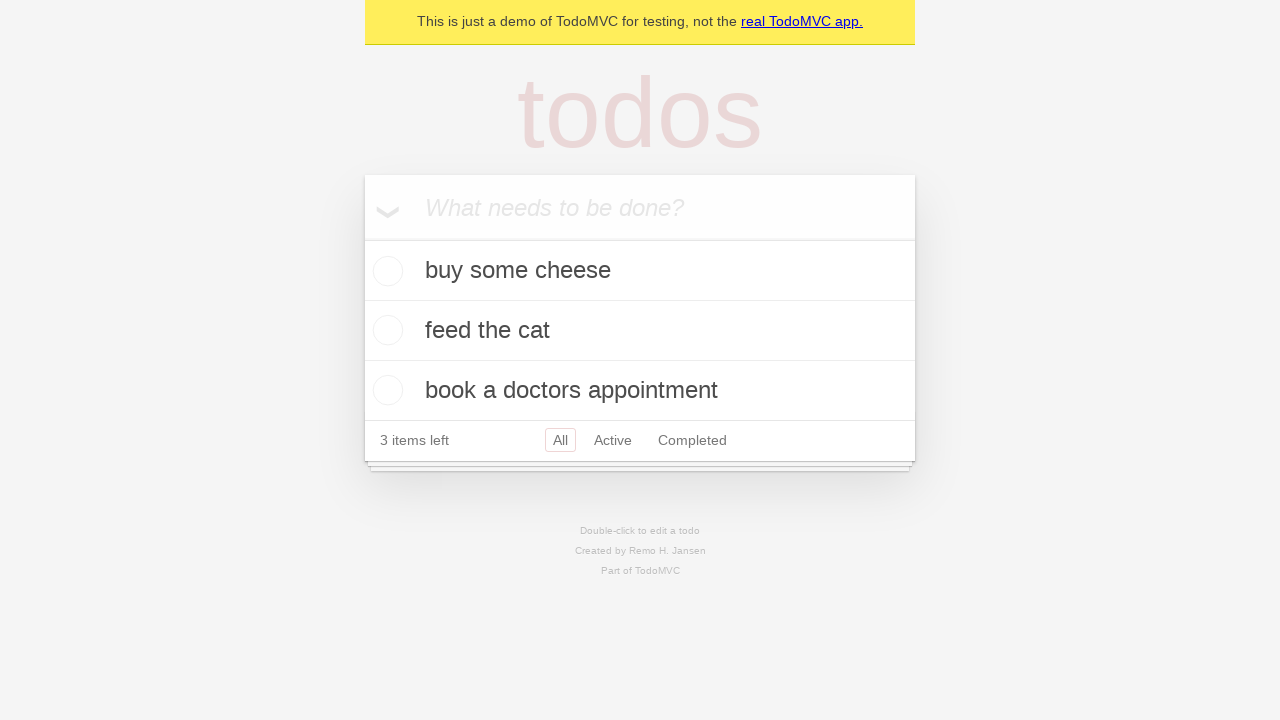

Checked the first todo item as completed at (385, 271) on .todo-list li .toggle >> nth=0
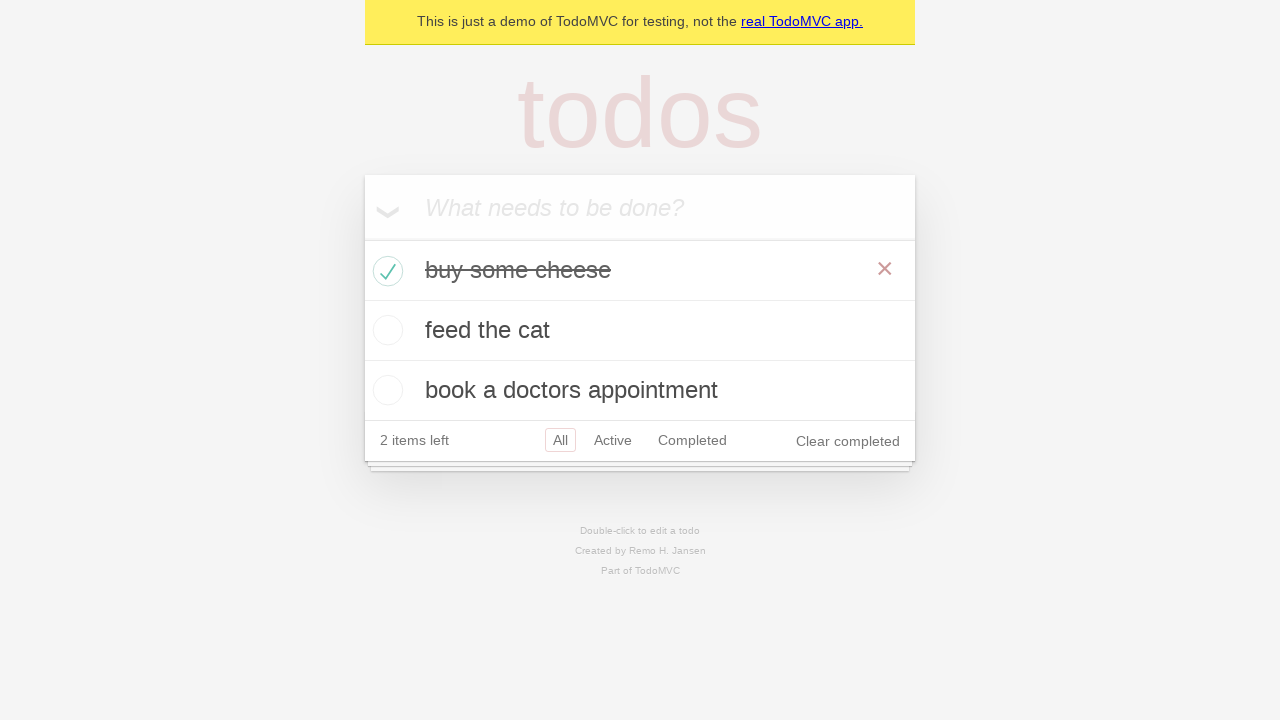

Clicked 'Clear completed' button to remove completed items at (848, 441) on internal:role=button[name="Clear completed"i]
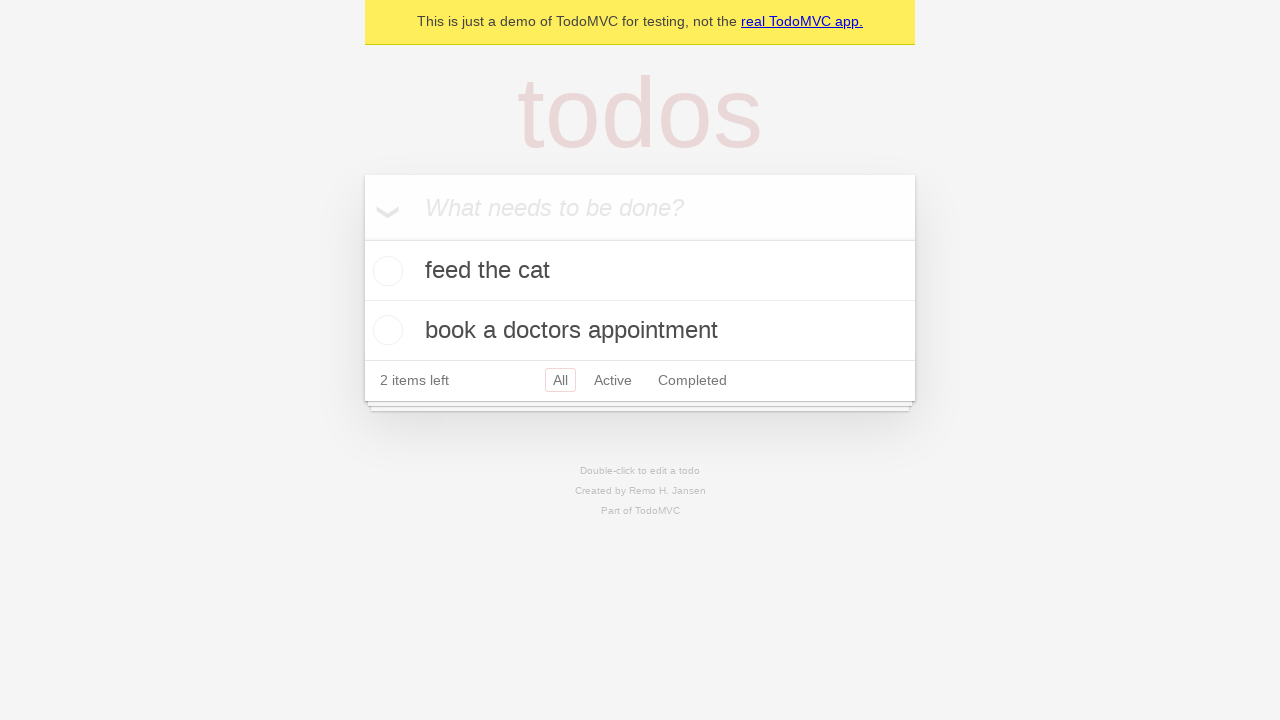

Waited for UI to update after clearing completed items
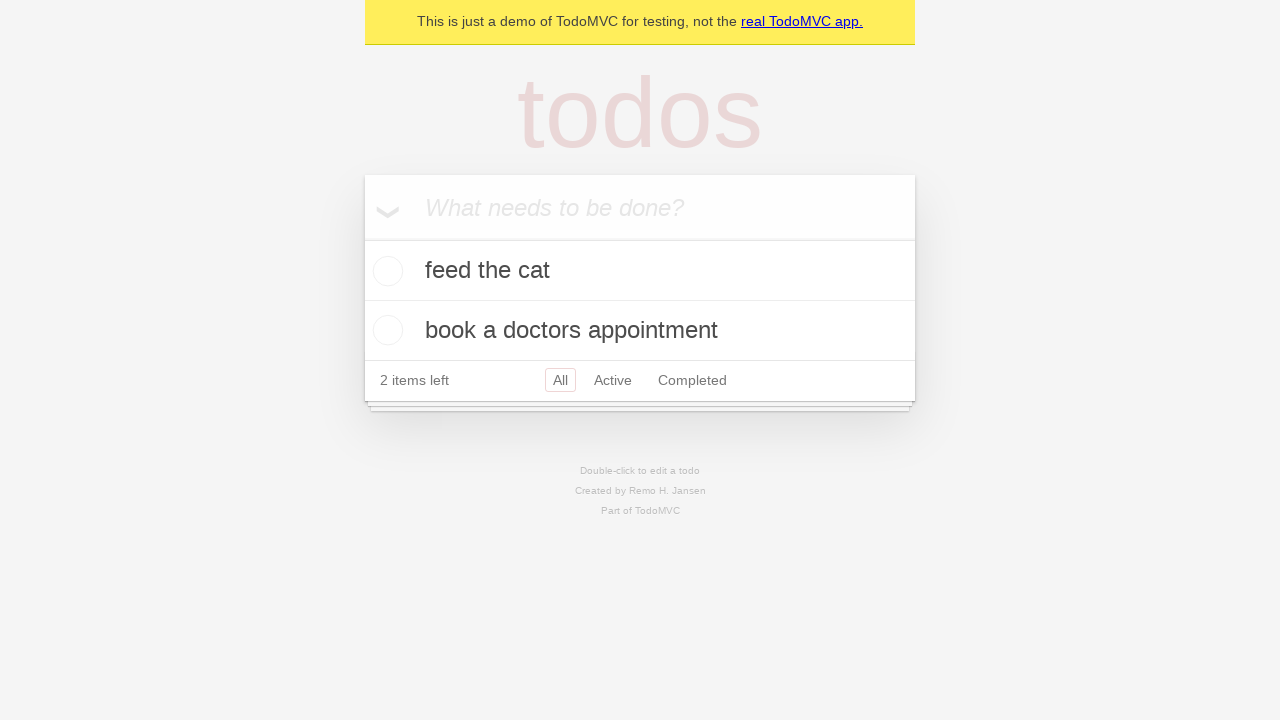

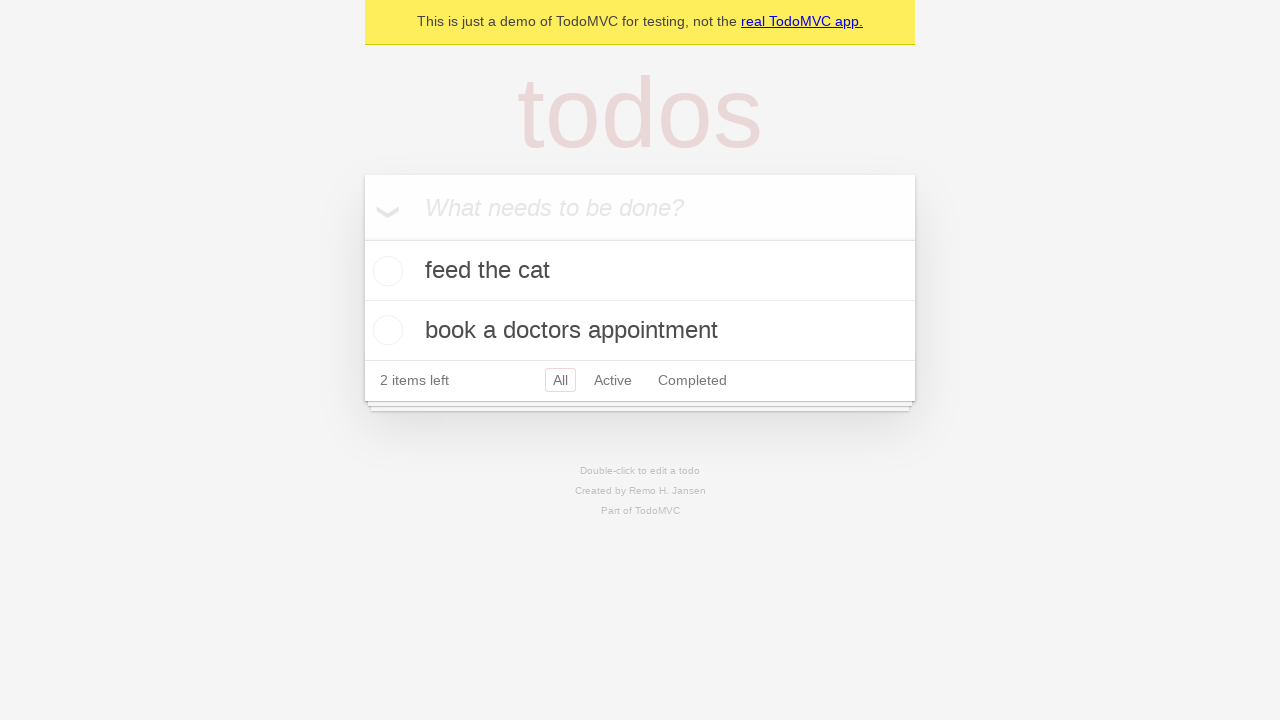